Navigates to the remsfal.de website and verifies it loads successfully

Starting URL: https://remsfal.de/

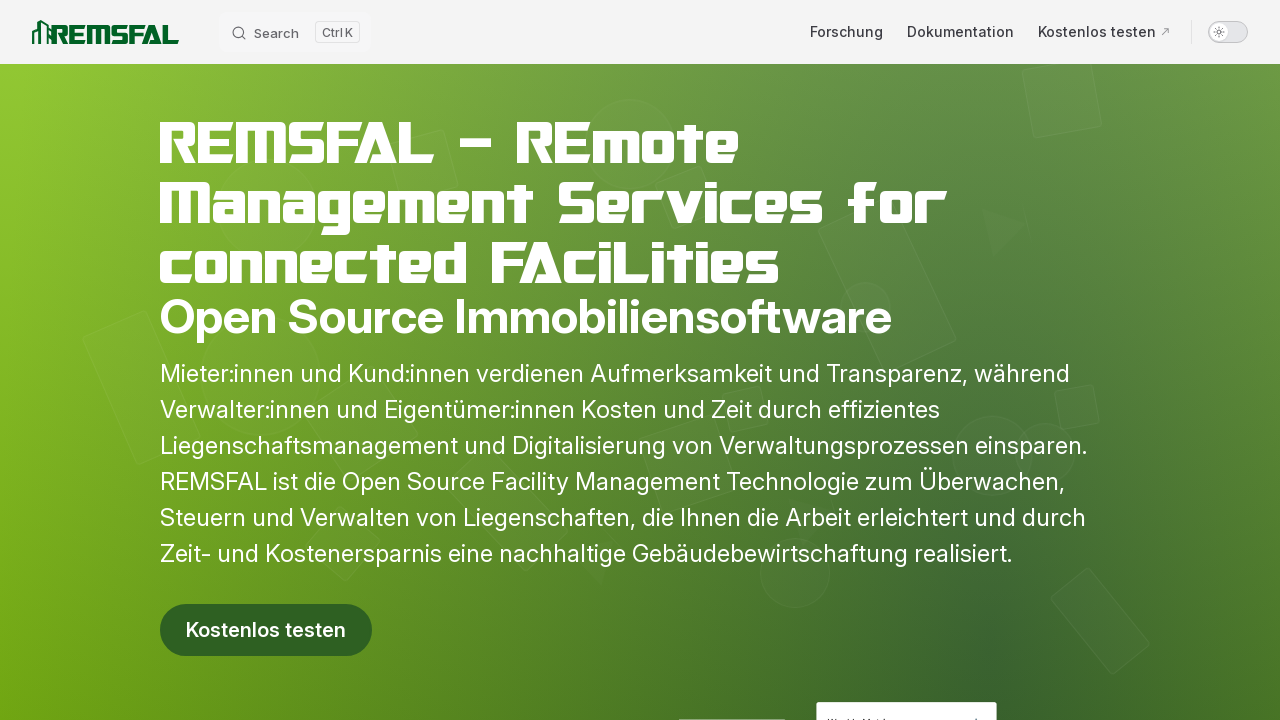

Waited for page to reach domcontentloaded state
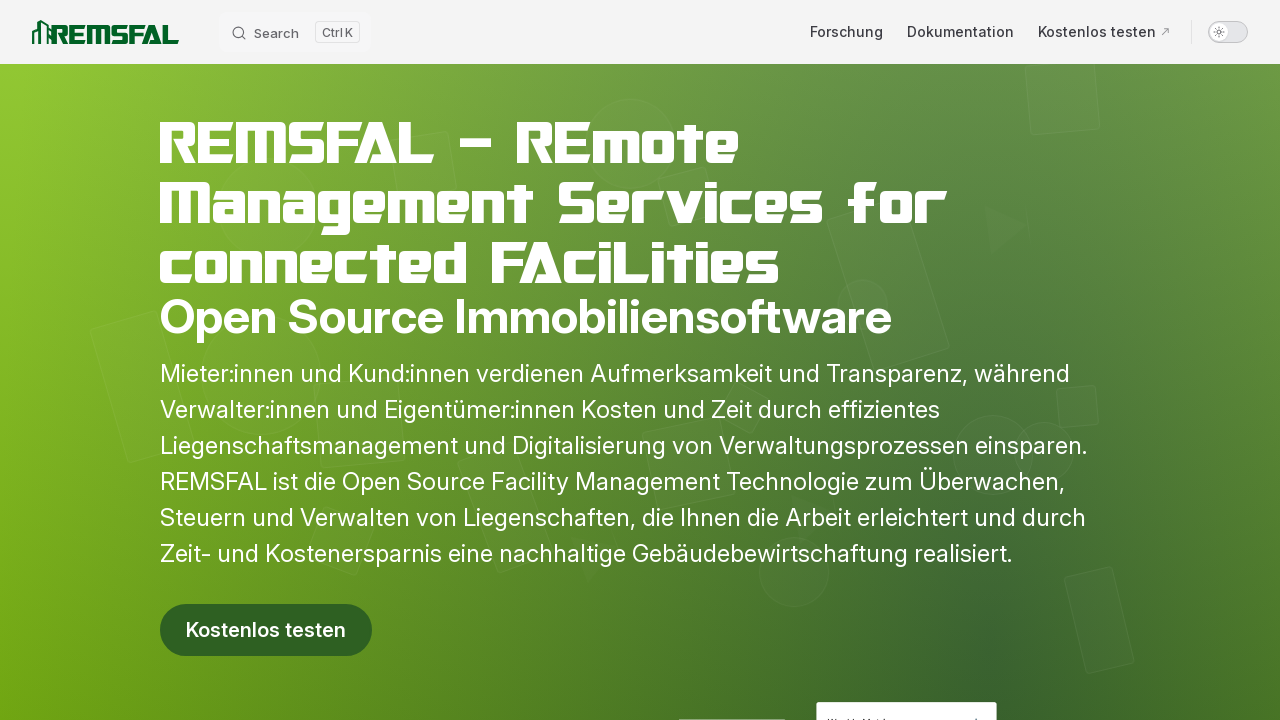

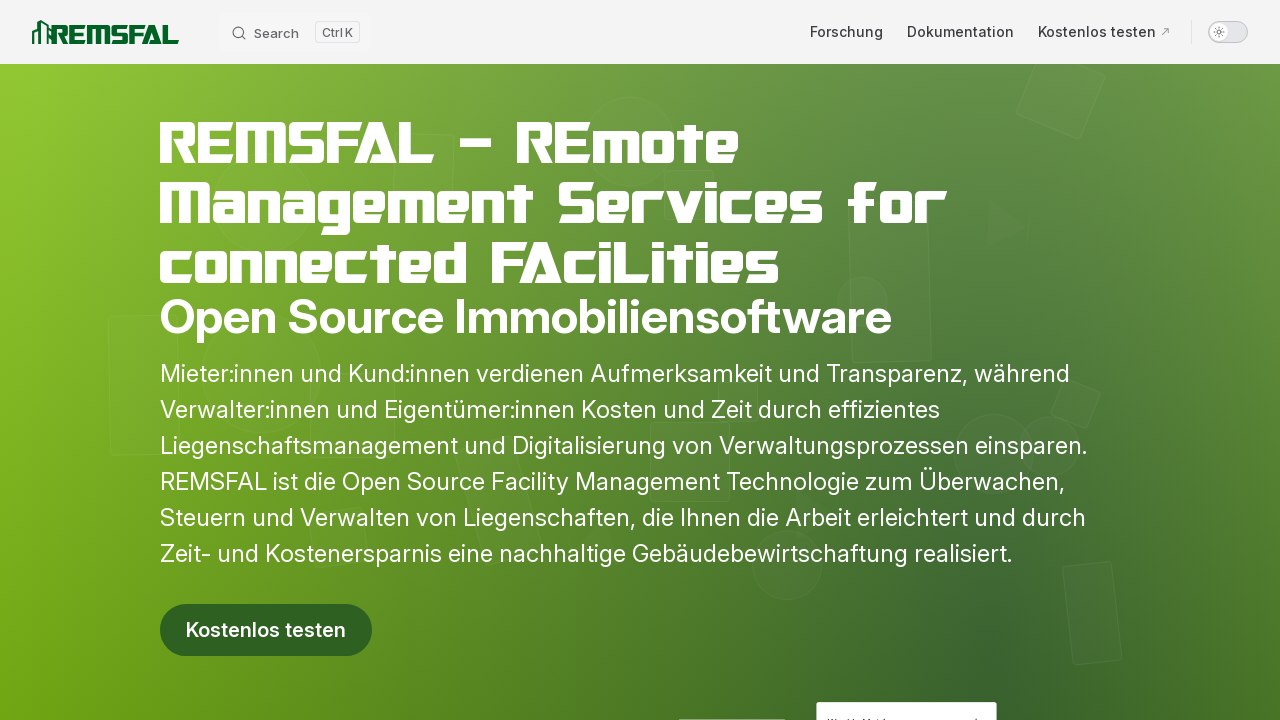